Tests that 'Clear completed' button is hidden when no items are completed

Starting URL: https://demo.playwright.dev/todomvc

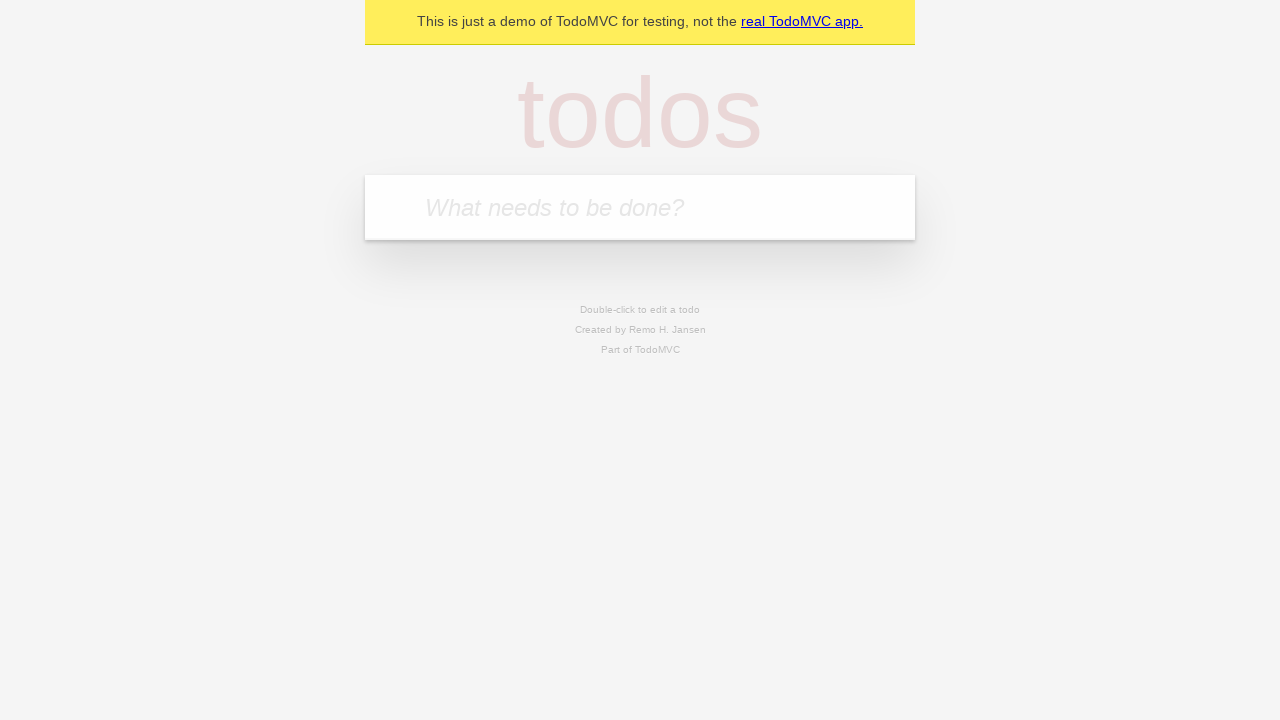

Filled todo input with 'buy some cheese' on internal:attr=[placeholder="What needs to be done?"i]
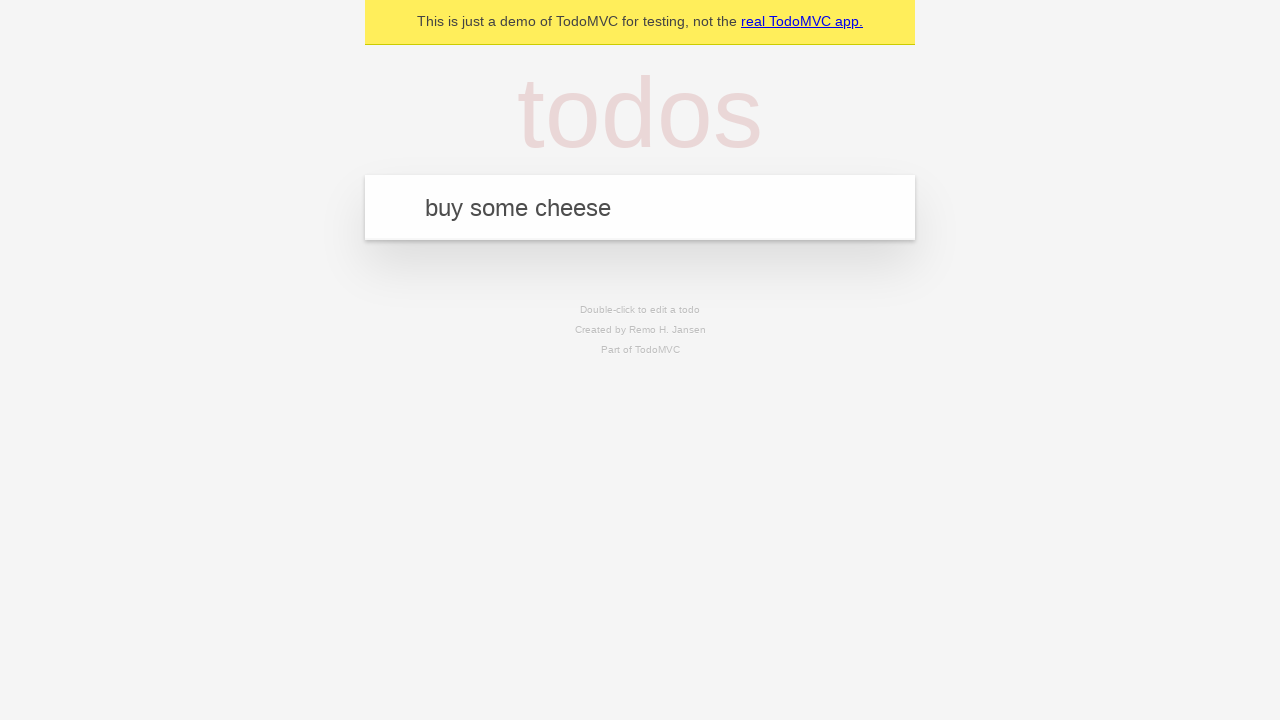

Pressed Enter to add todo 'buy some cheese' on internal:attr=[placeholder="What needs to be done?"i]
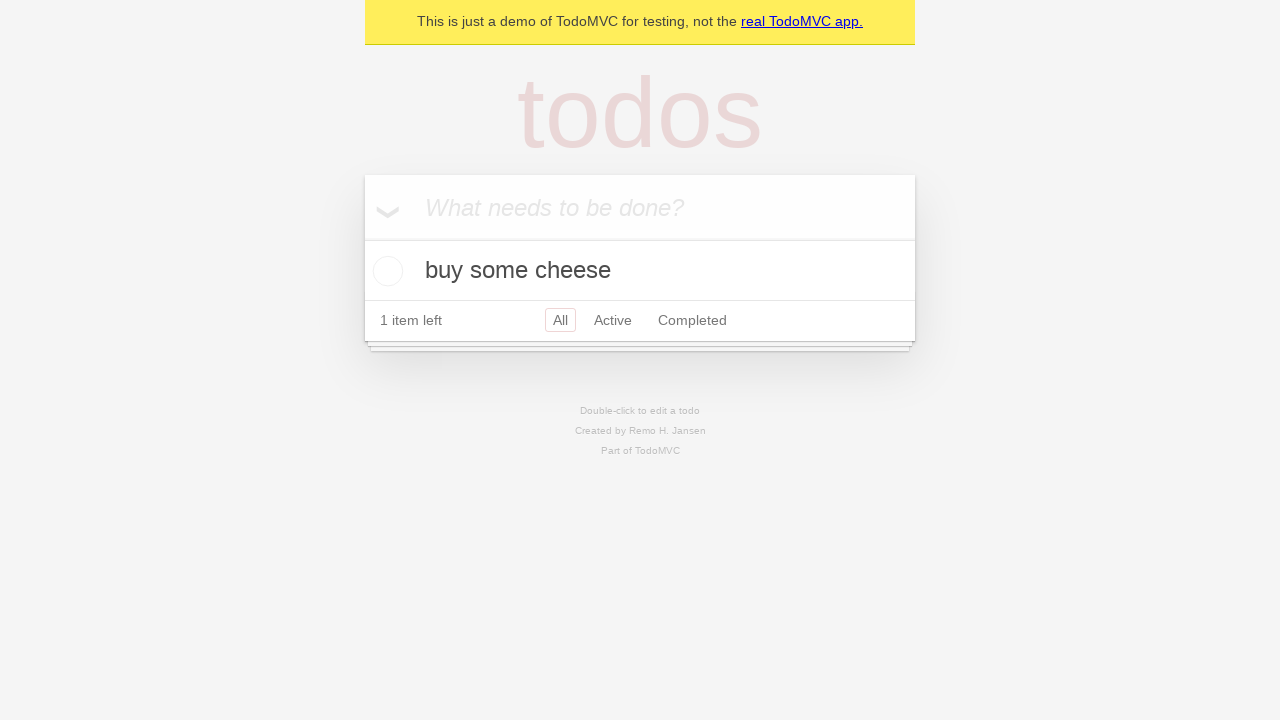

Filled todo input with 'feed the cat' on internal:attr=[placeholder="What needs to be done?"i]
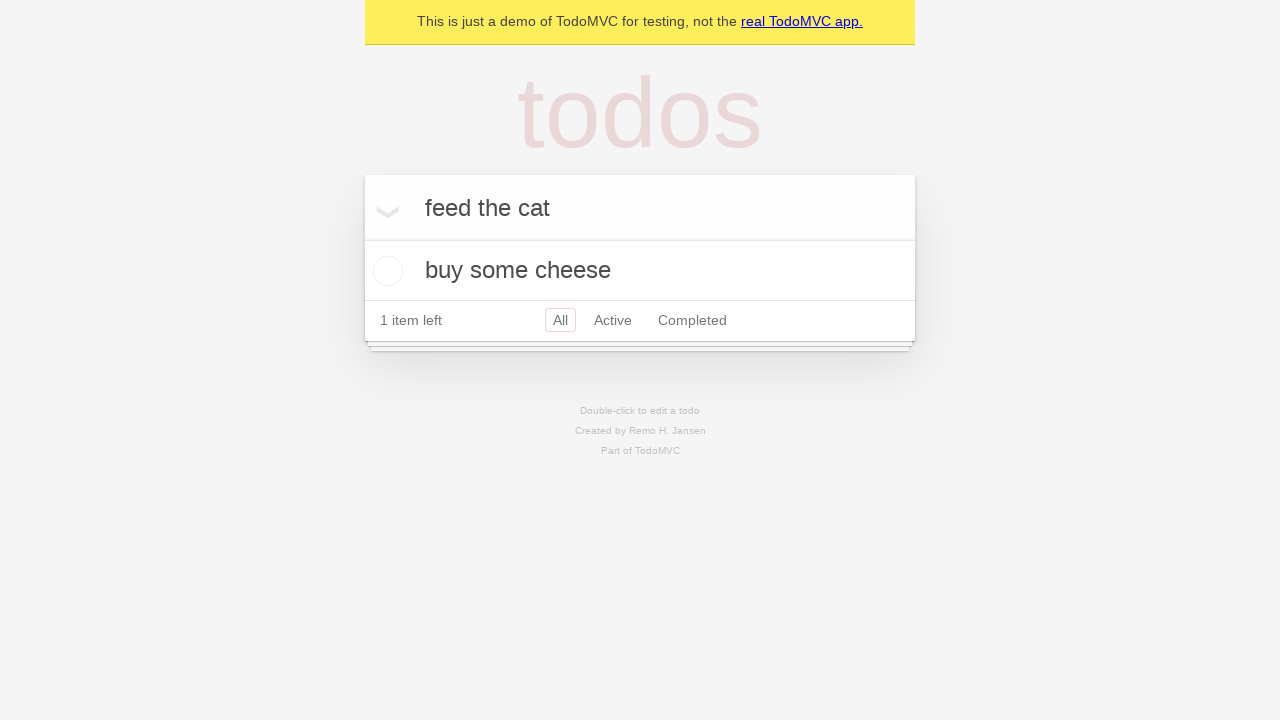

Pressed Enter to add todo 'feed the cat' on internal:attr=[placeholder="What needs to be done?"i]
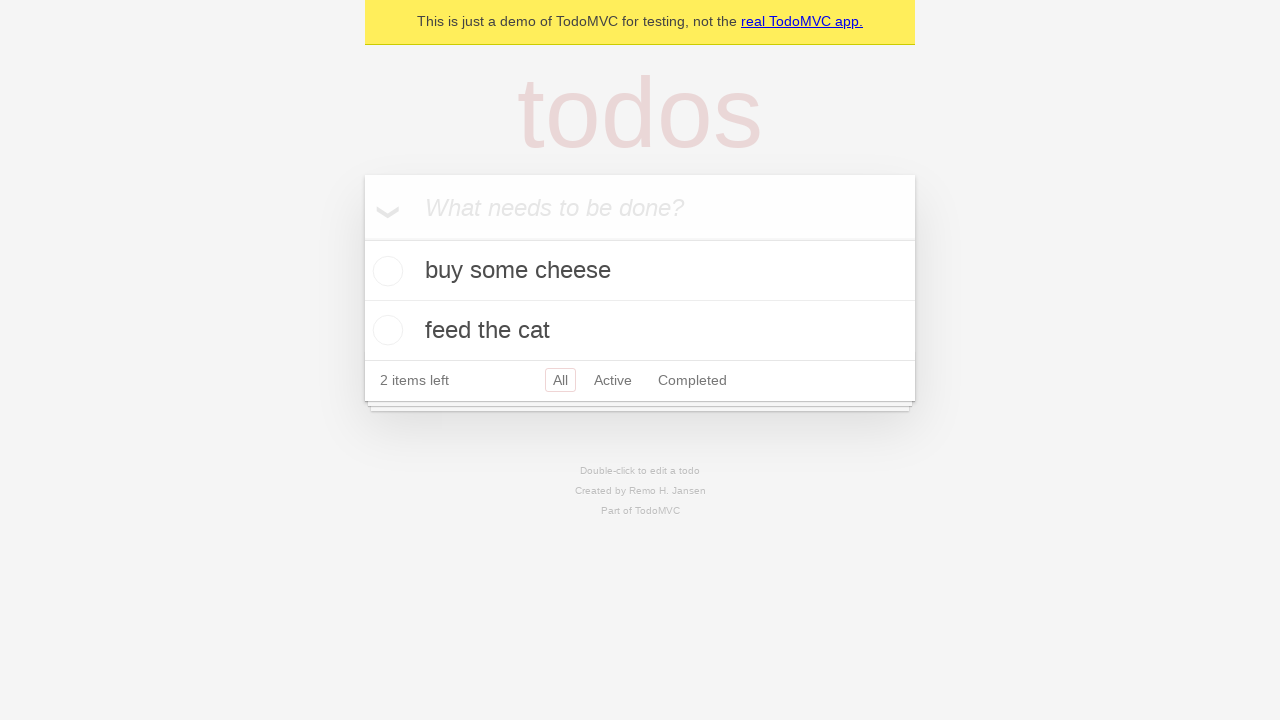

Filled todo input with 'book a doctors appointment' on internal:attr=[placeholder="What needs to be done?"i]
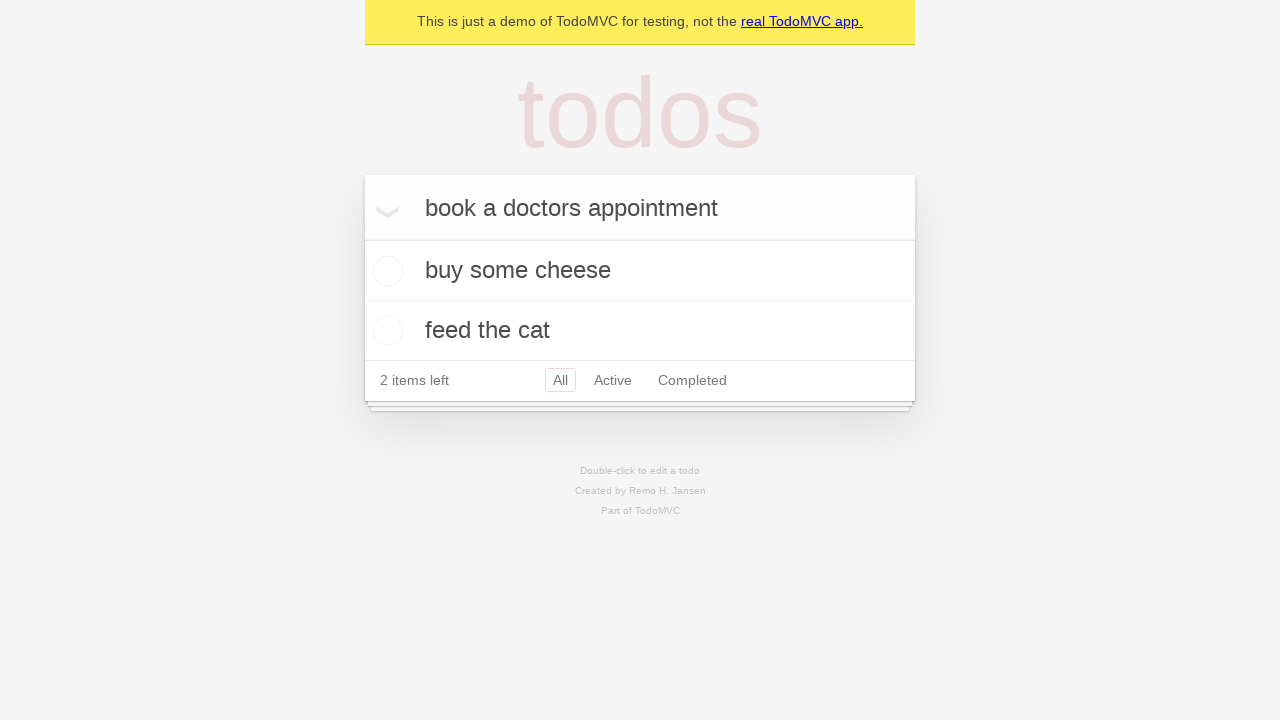

Pressed Enter to add todo 'book a doctors appointment' on internal:attr=[placeholder="What needs to be done?"i]
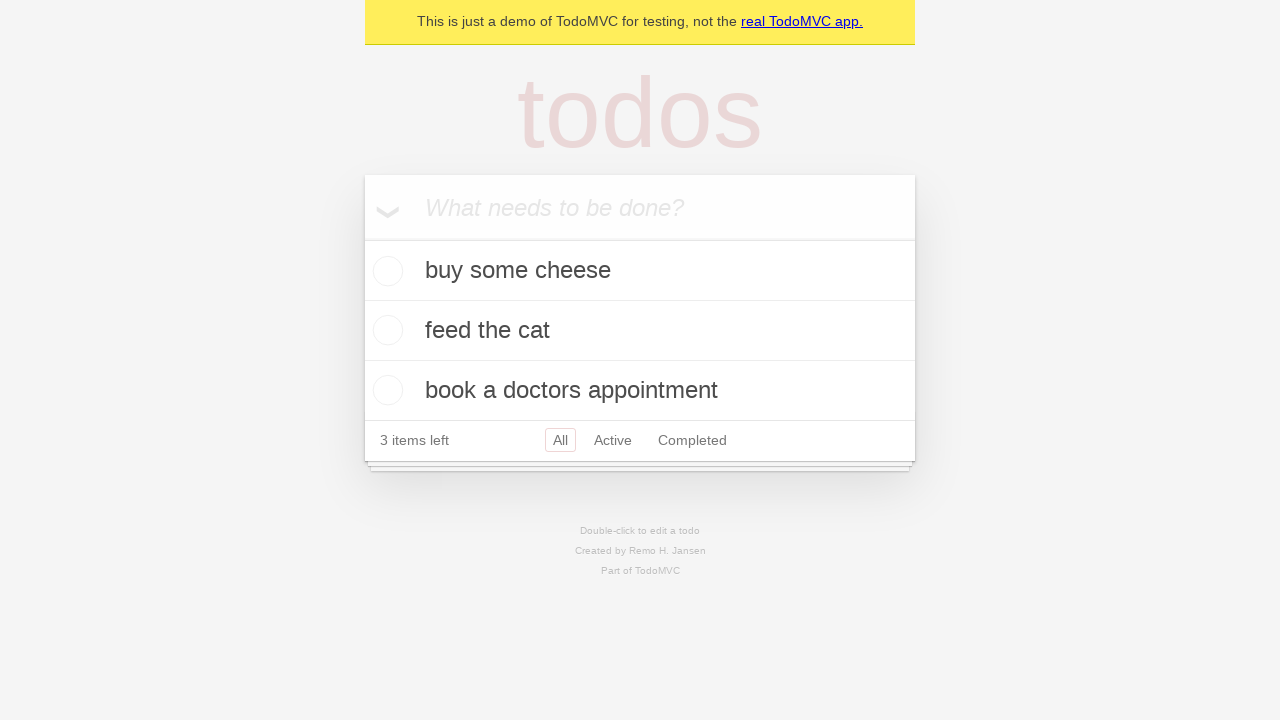

All 3 todo items have appeared
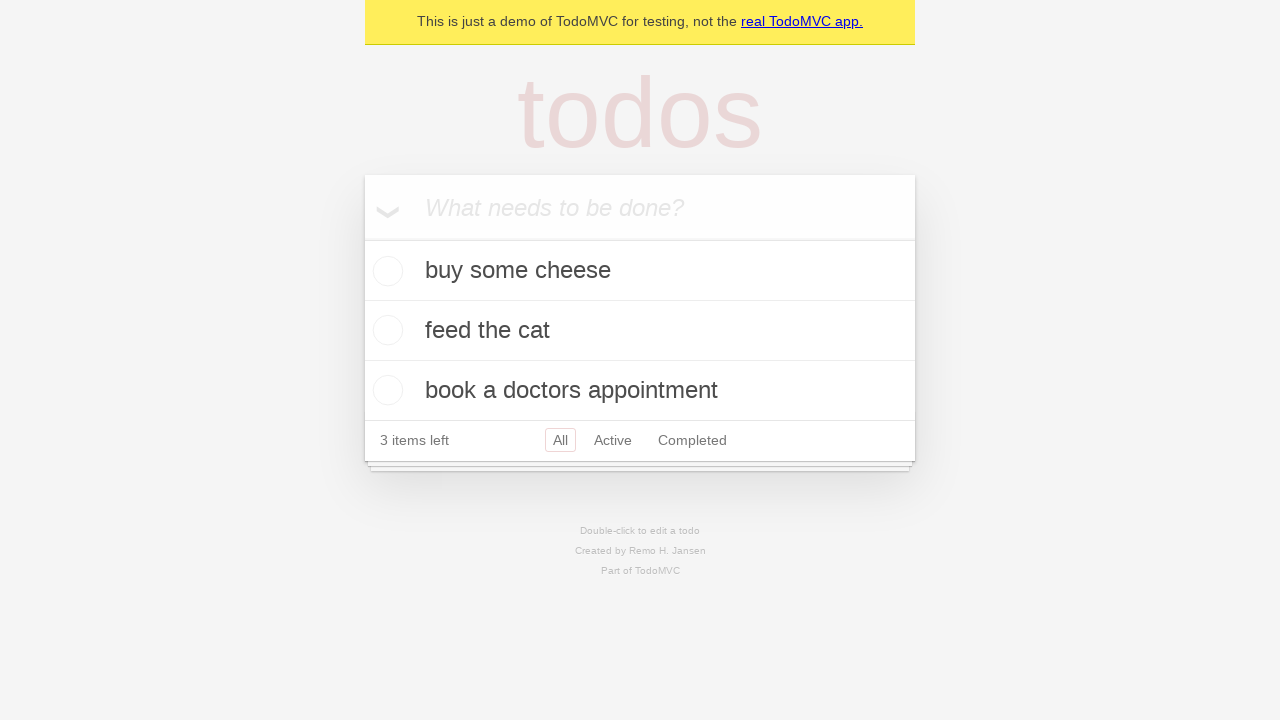

Marked first todo item as complete at (385, 271) on .todo-list li .toggle >> nth=0
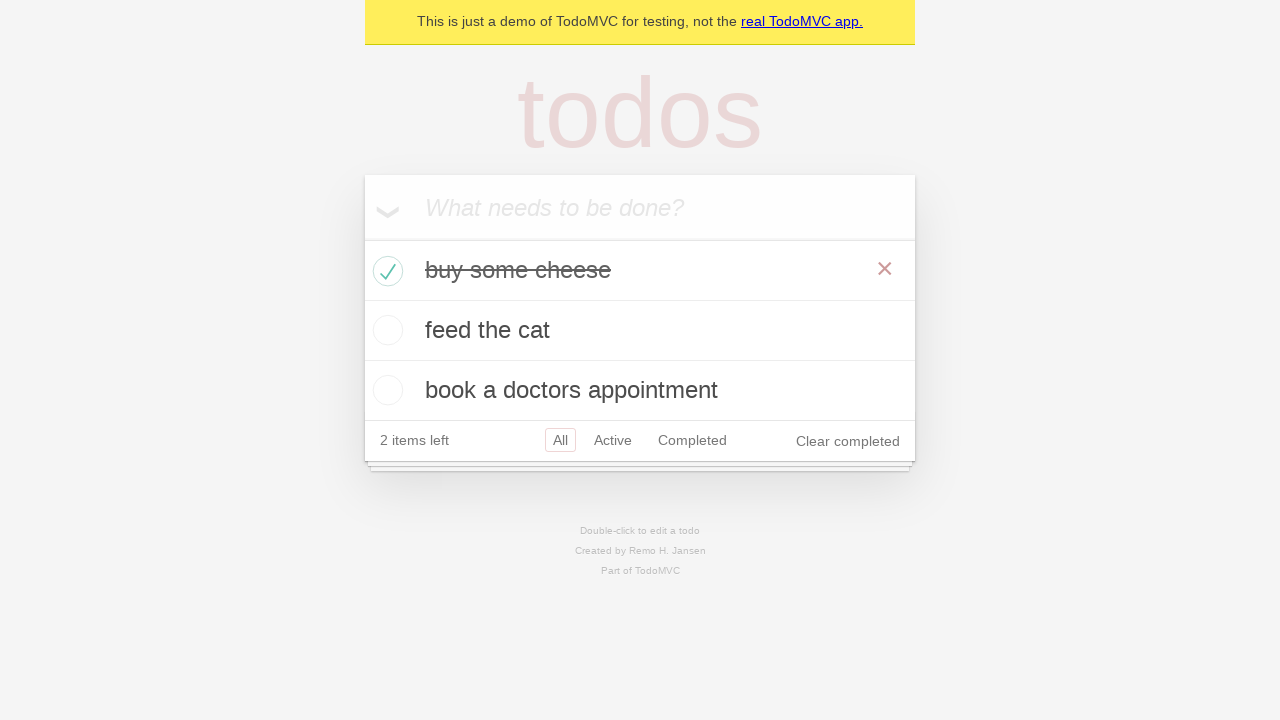

Clicked 'Clear completed' button at (848, 441) on internal:role=button[name="Clear completed"i]
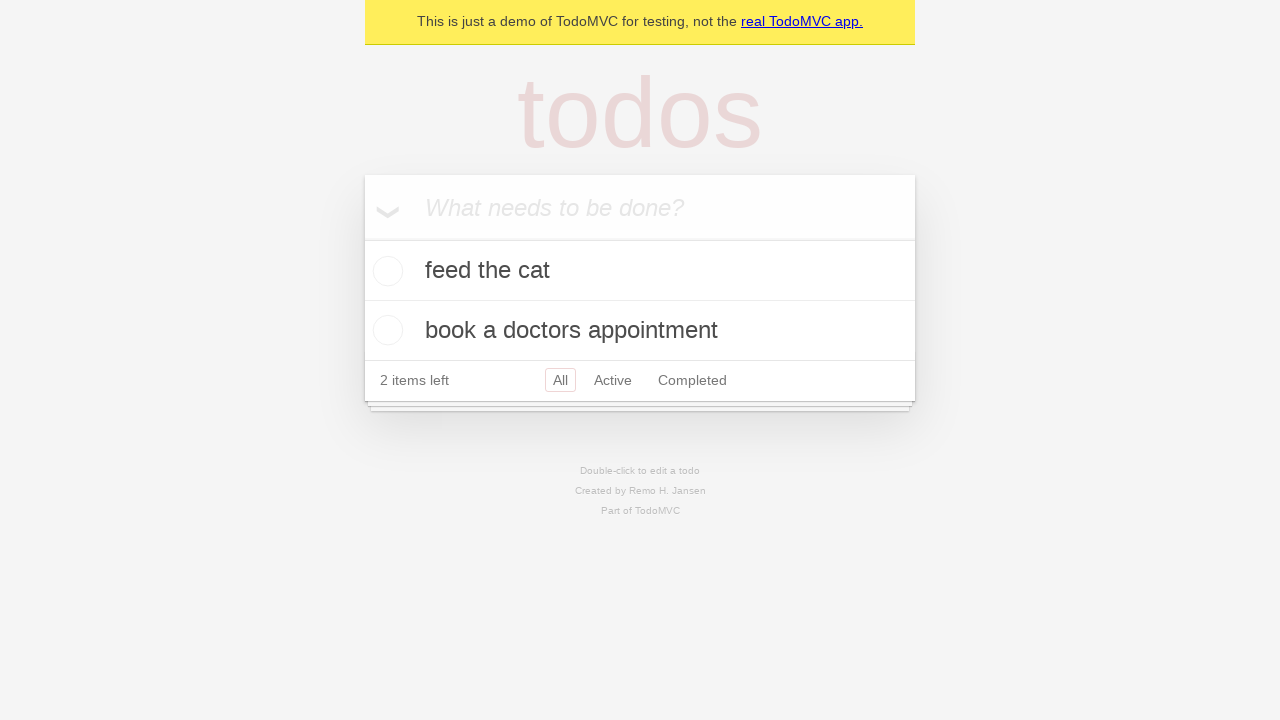

'Clear completed' button is now hidden when no items are completed
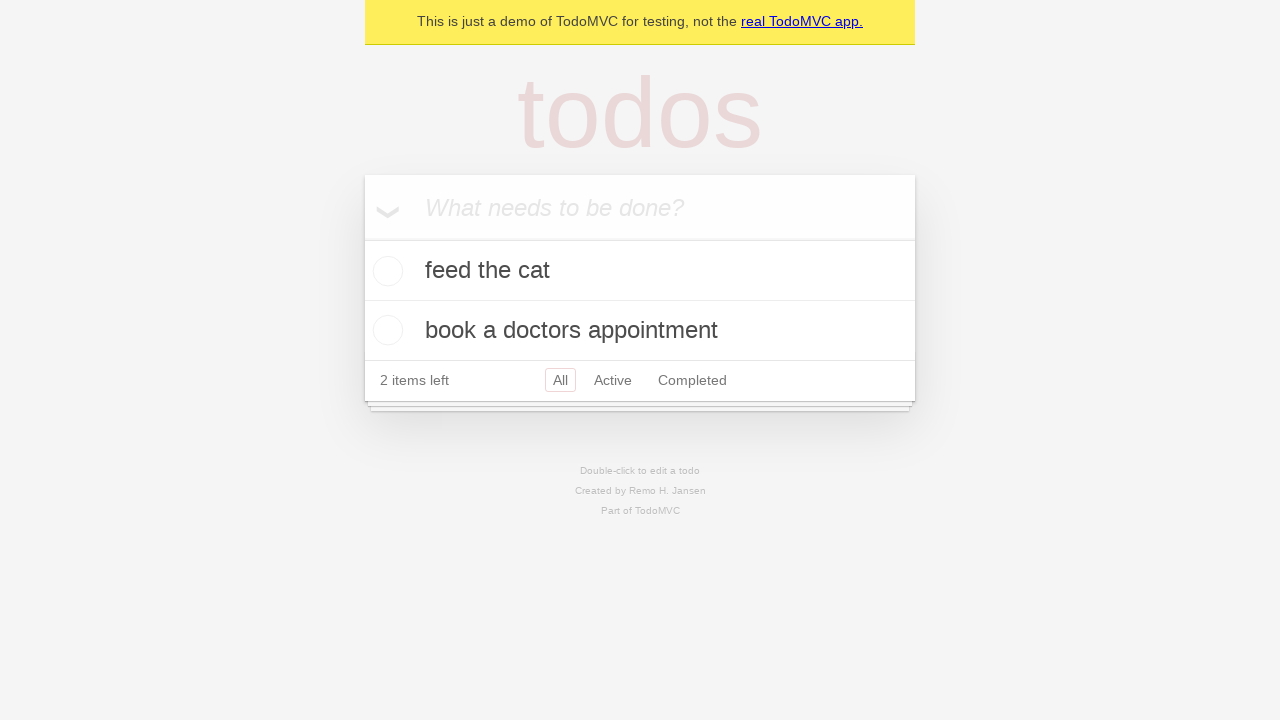

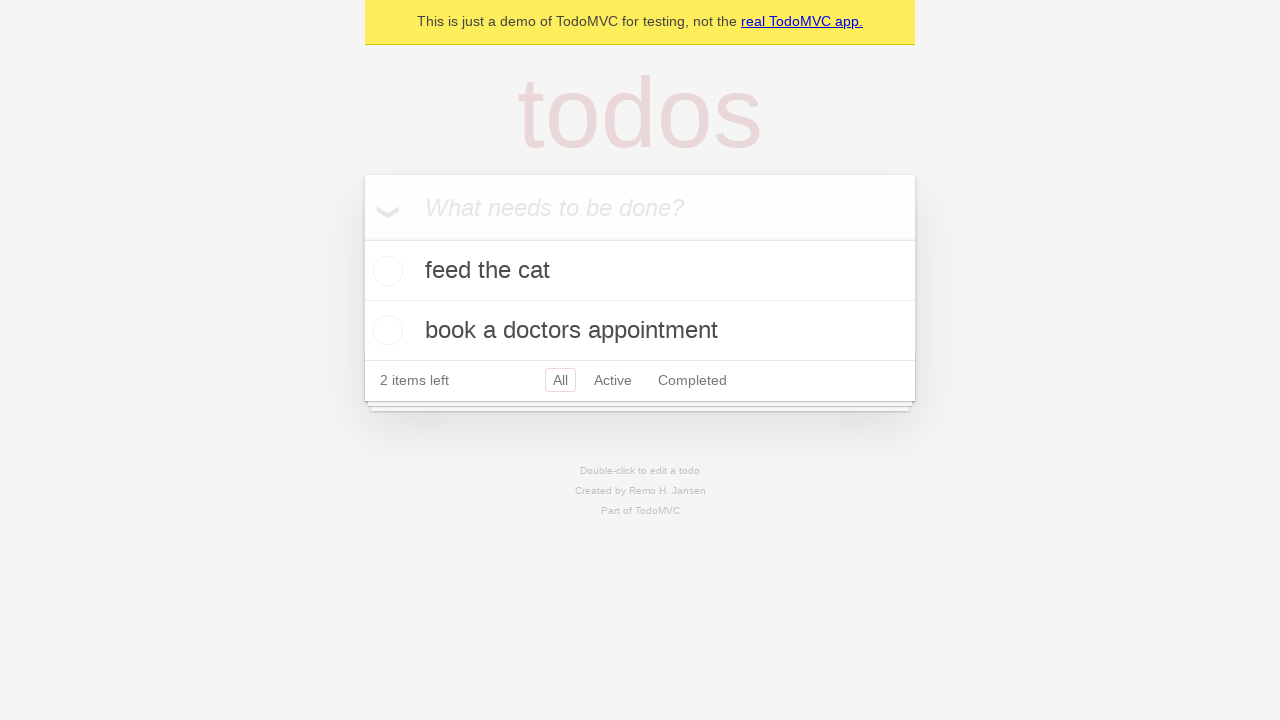